Tests drag and drop functionality by dragging an element from a source location and dropping it onto a target location

Starting URL: https://testautomationpractice.blogspot.com/

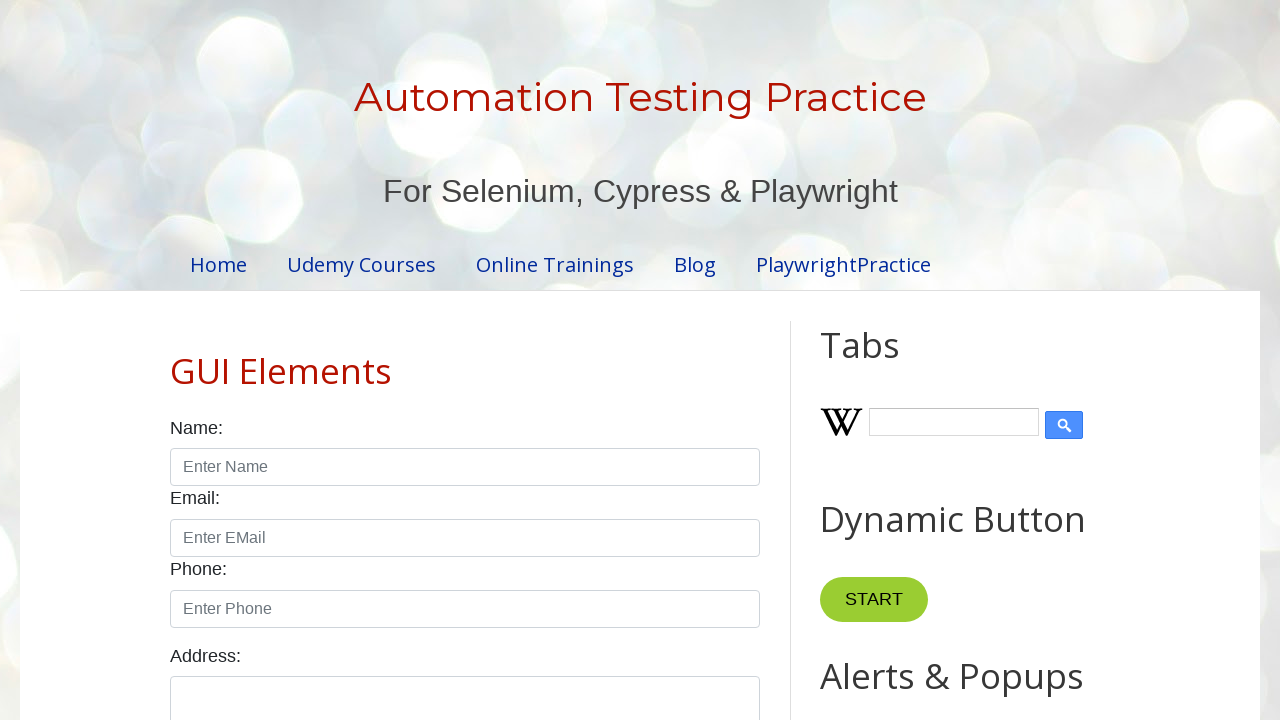

Located source element with id 'draggable'
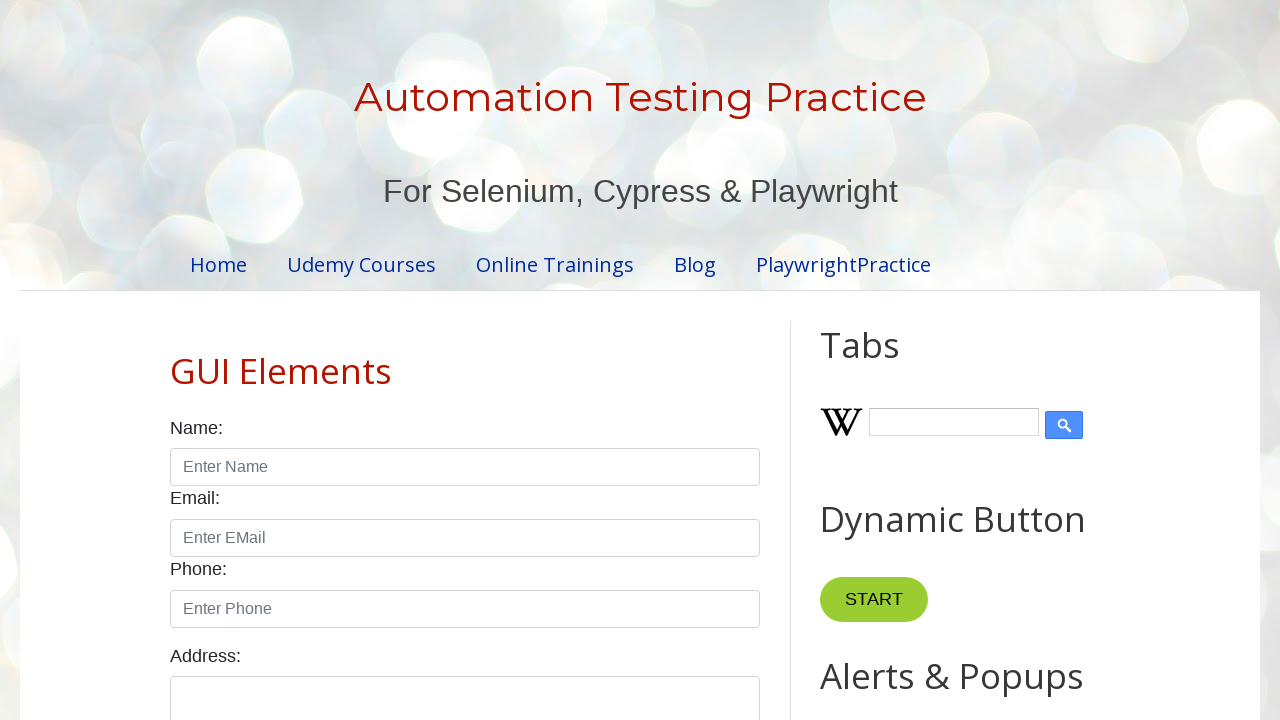

Located target element with id 'droppable'
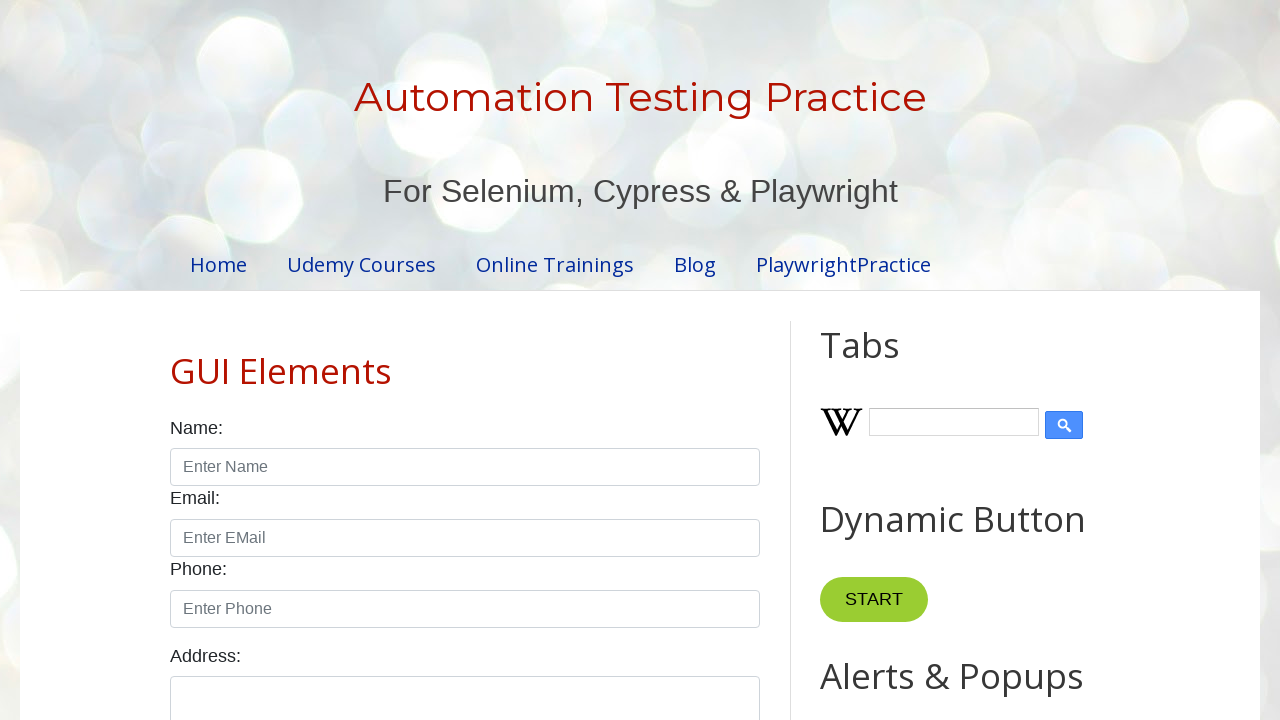

Dragged source element to target element at (1015, 386)
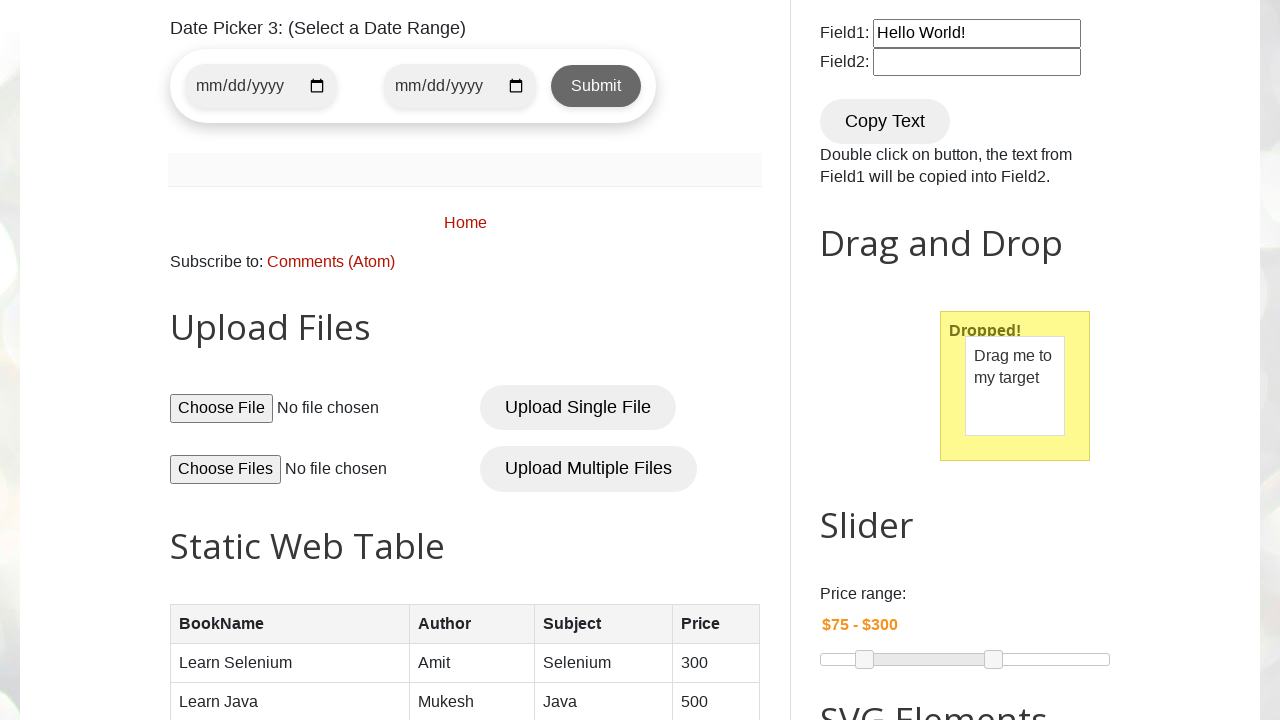

Waited 1 second for drag and drop operation to complete
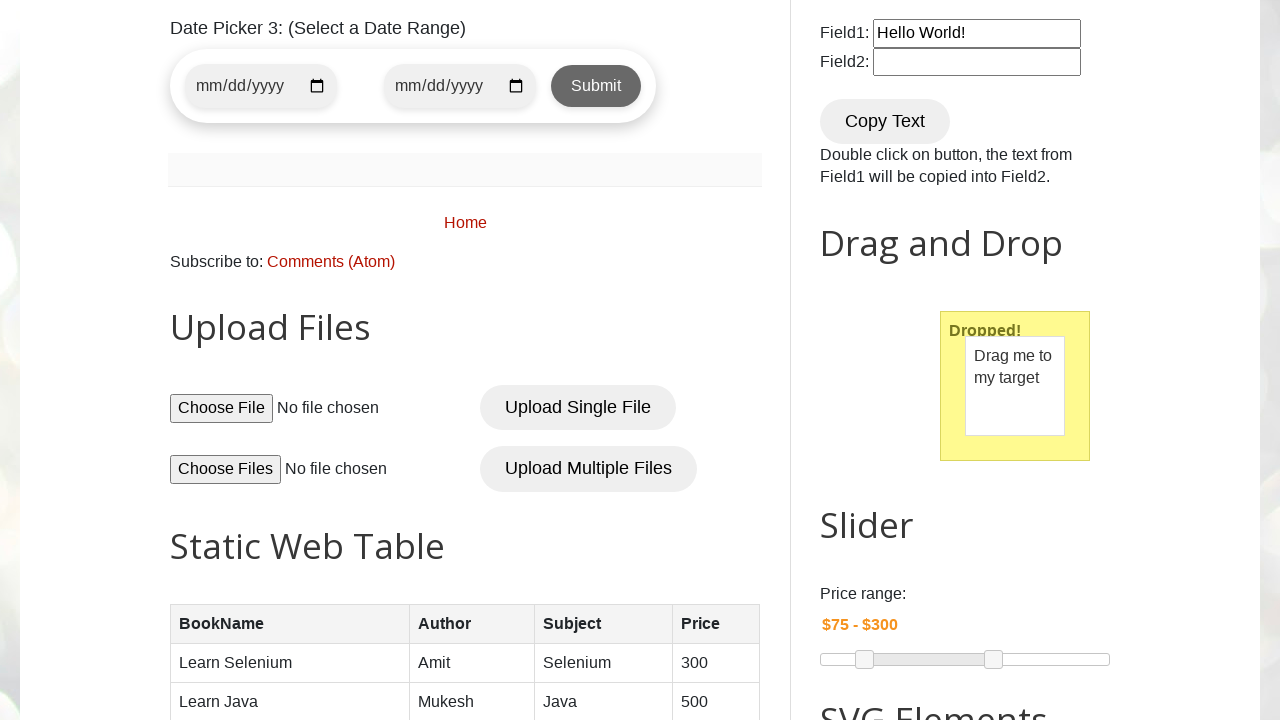

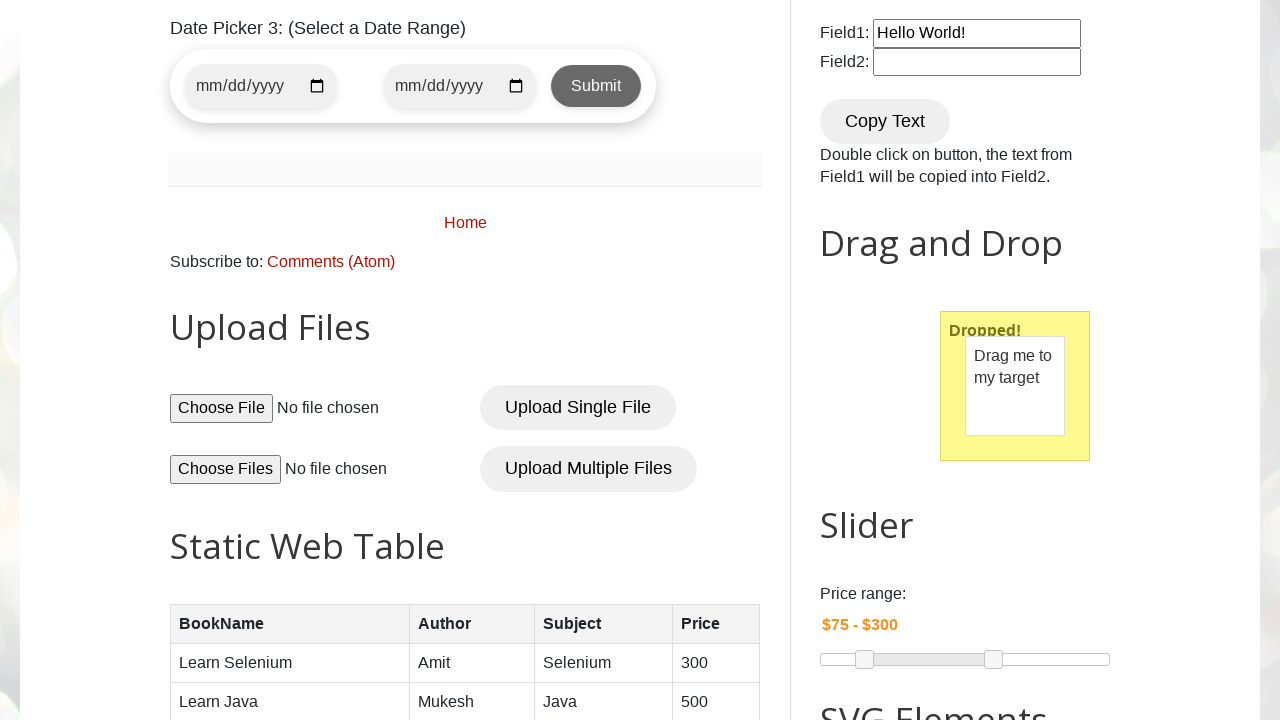